Tests interaction with a large DOM page by selecting and double-clicking on specific row elements

Starting URL: http://the-internet.herokuapp.com/large

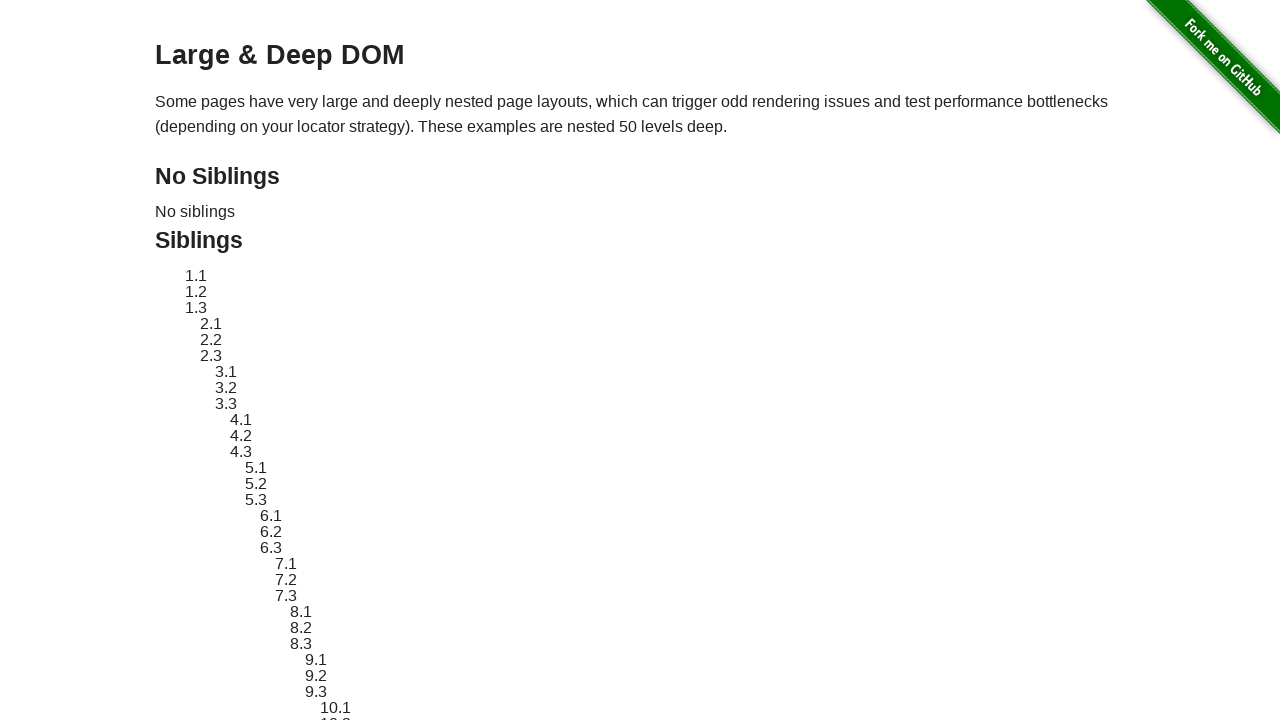

Navigated to large DOM page
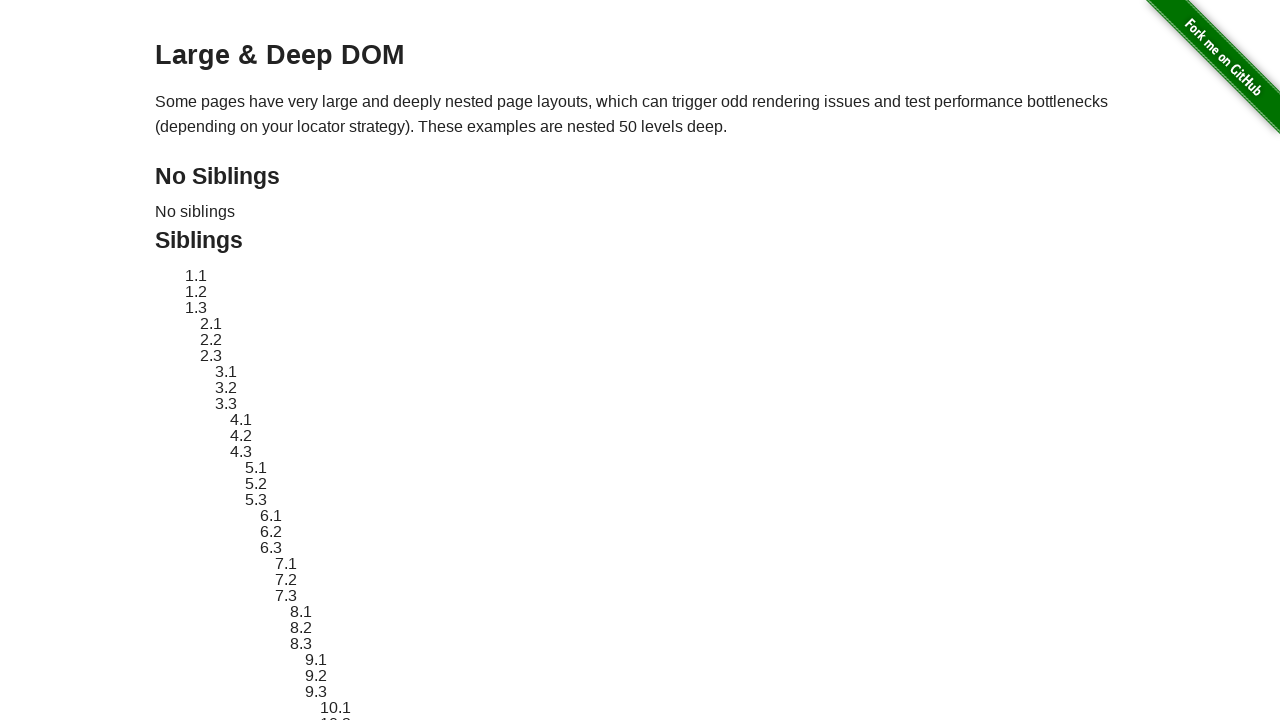

Located row element with id containing 'sibling-10.3'
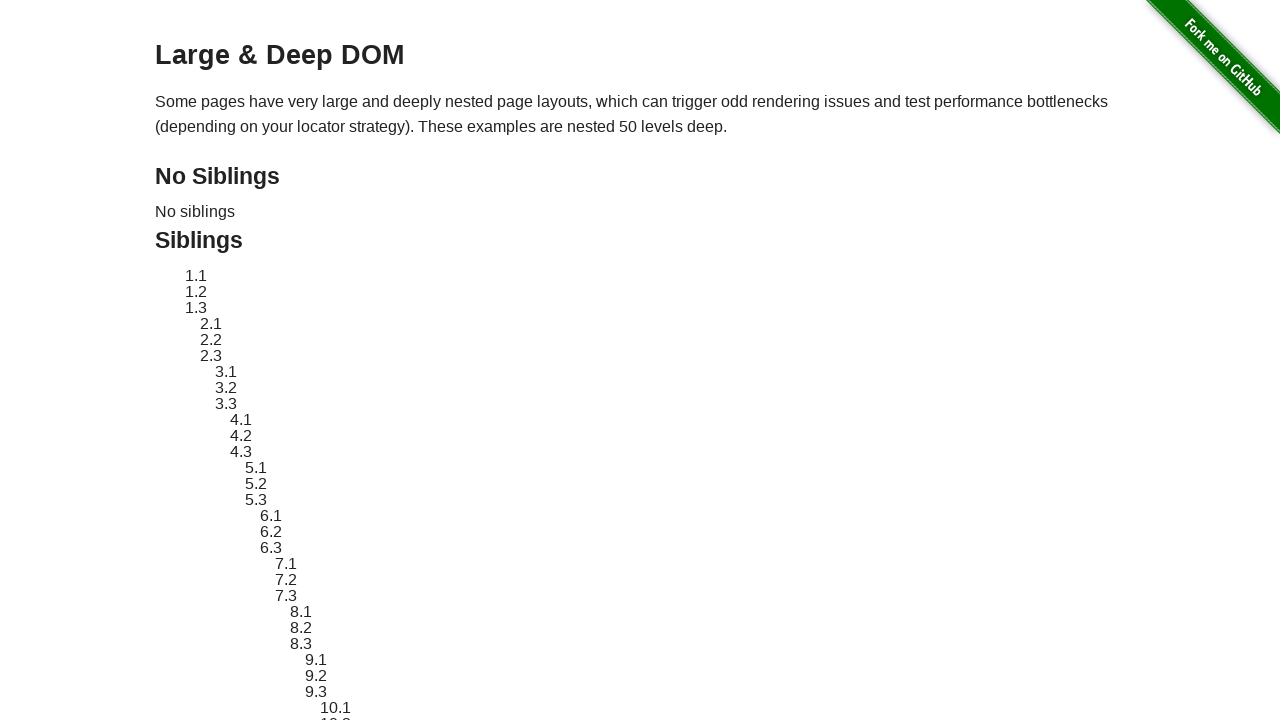

Double-clicked on row element 'sibling-10.3' at (640, 361) on //div[contains(@id,'sibling-10.3')]
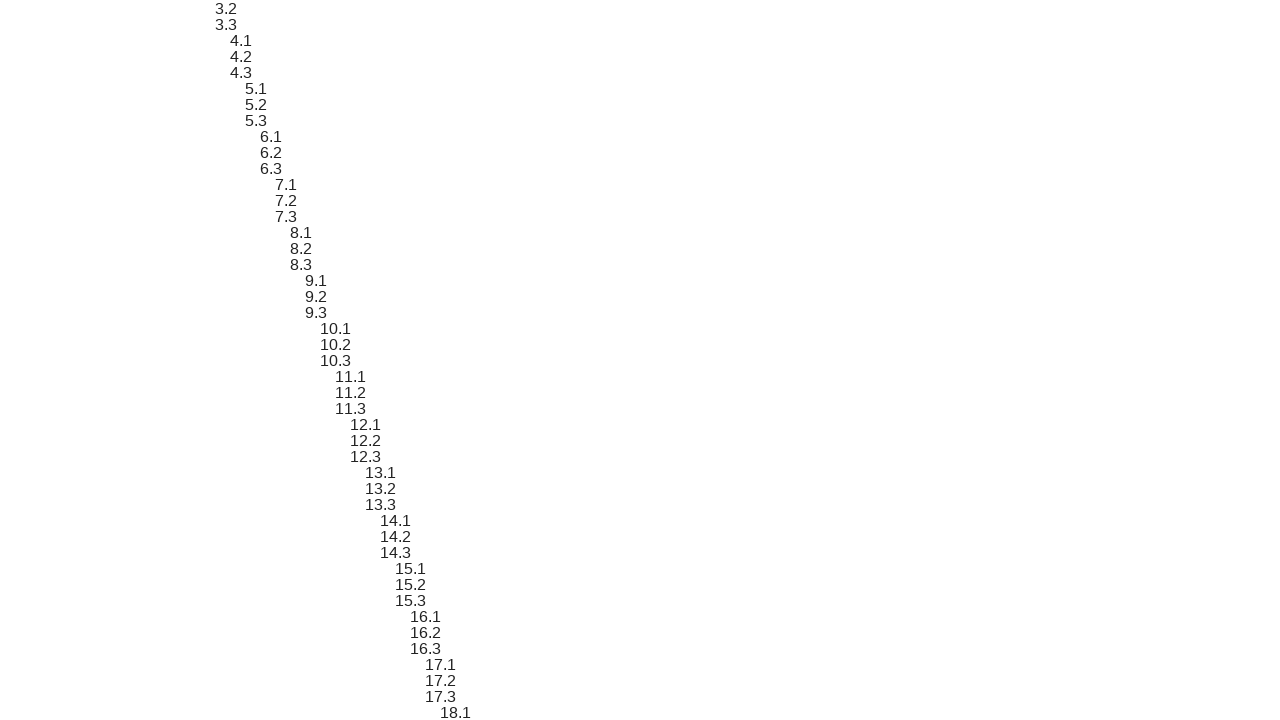

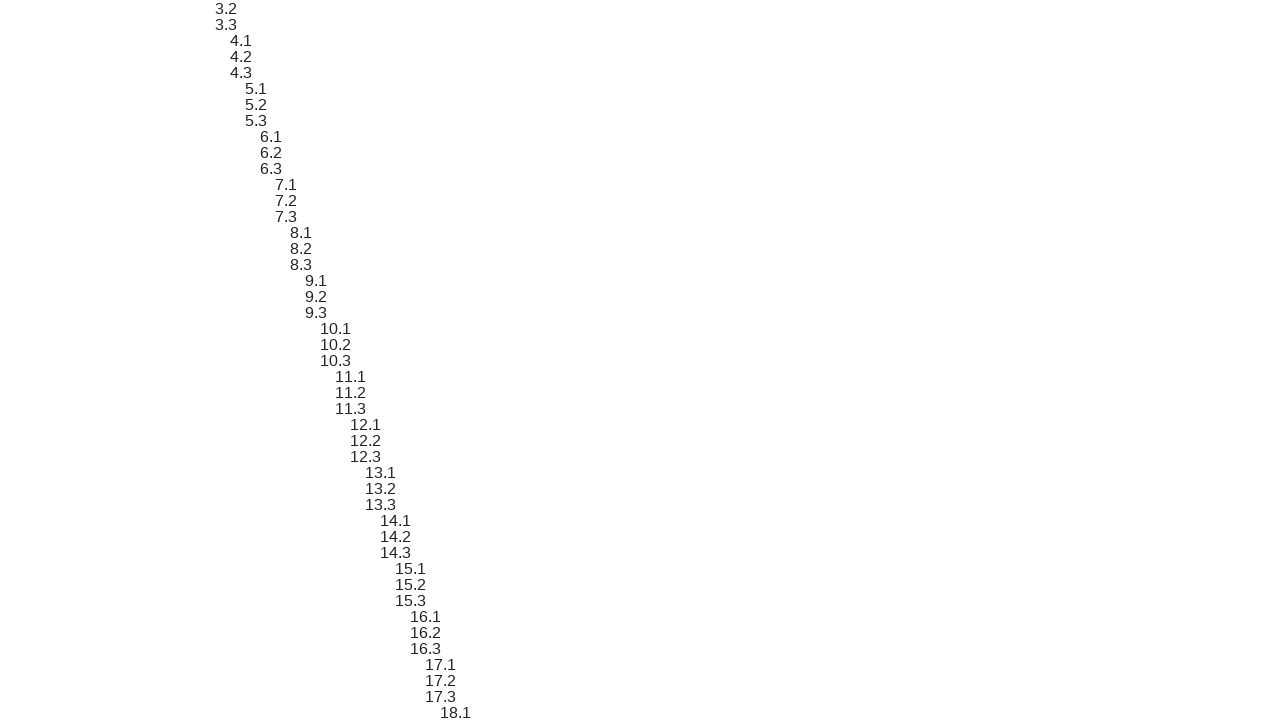